Tests radio button functionality by verifying initial selection state, clicking a different radio button, and verifying the selection states change correctly.

Starting URL: http://practice.cydeo.com/radio_buttons

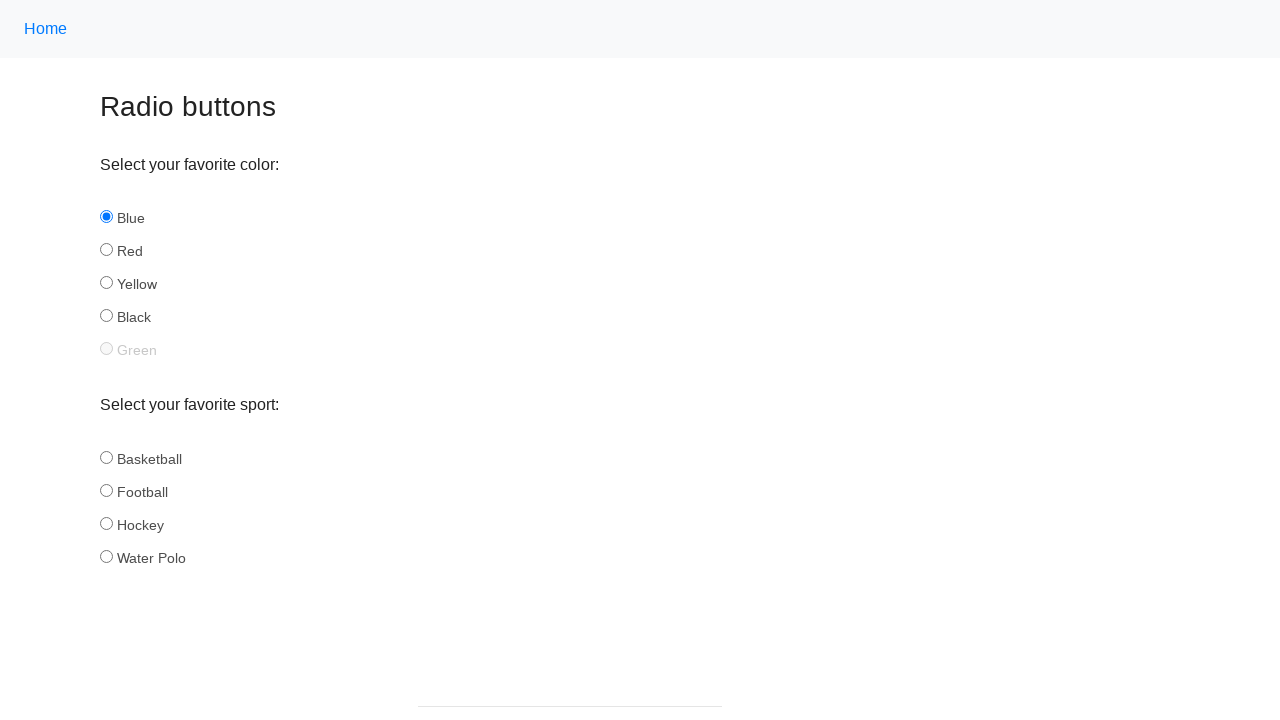

Located blue and red radio button elements
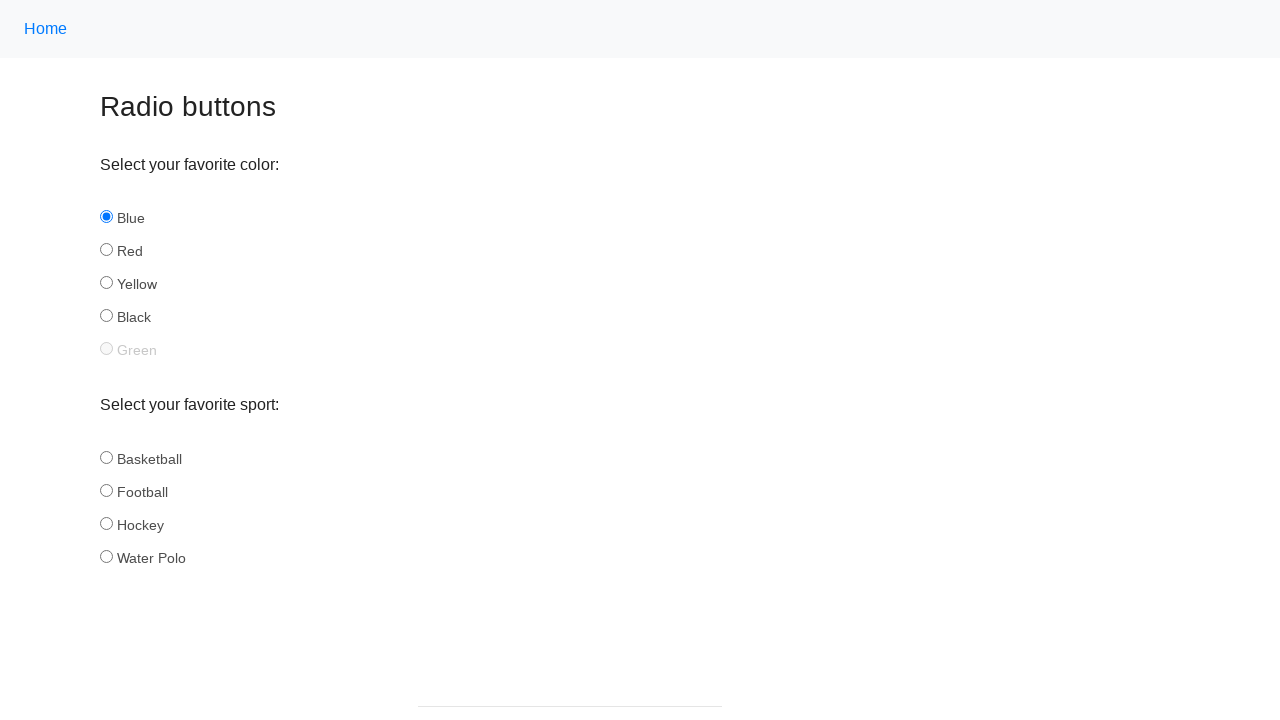

Verified that blue radio button is initially selected
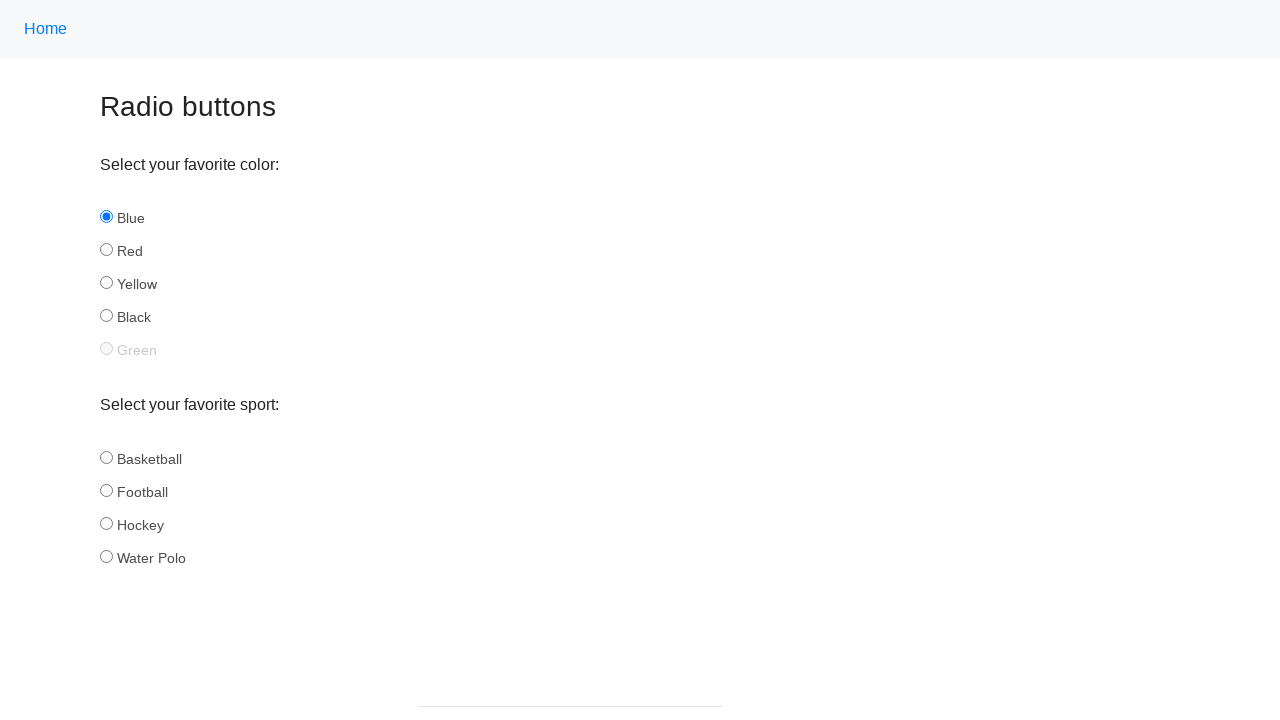

Verified that red radio button is not initially selected
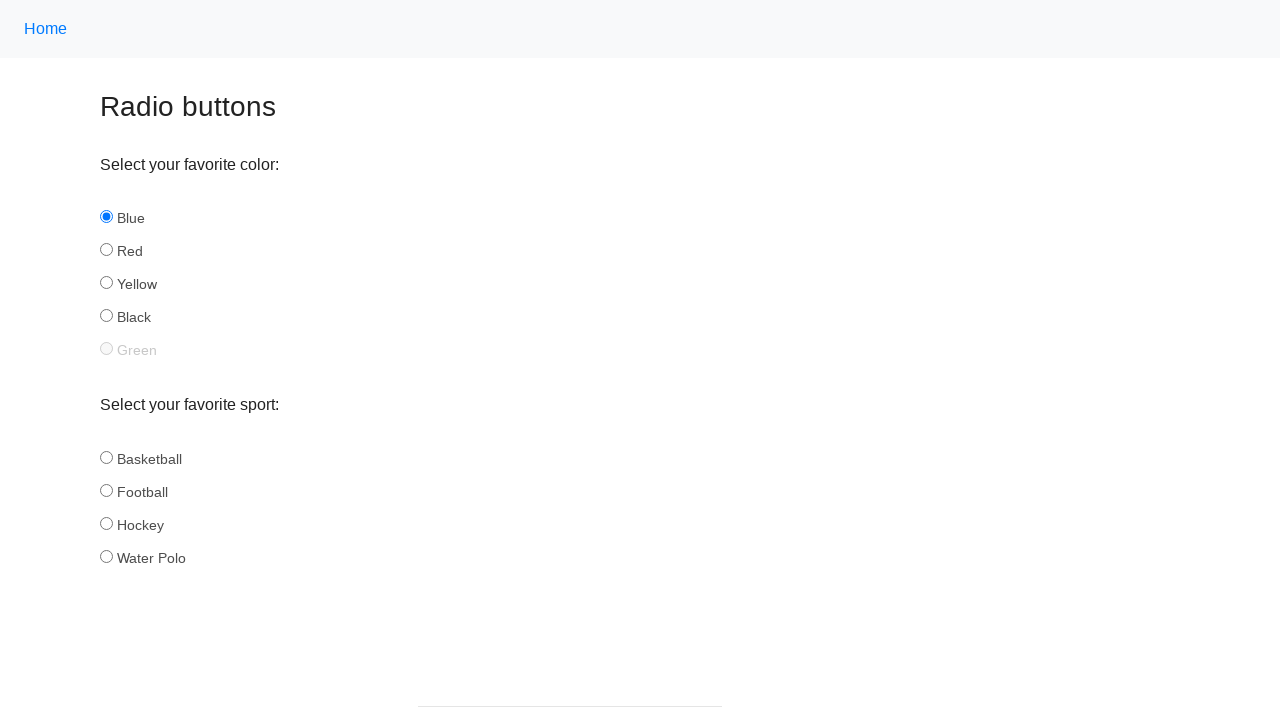

Clicked red radio button at (106, 250) on #red
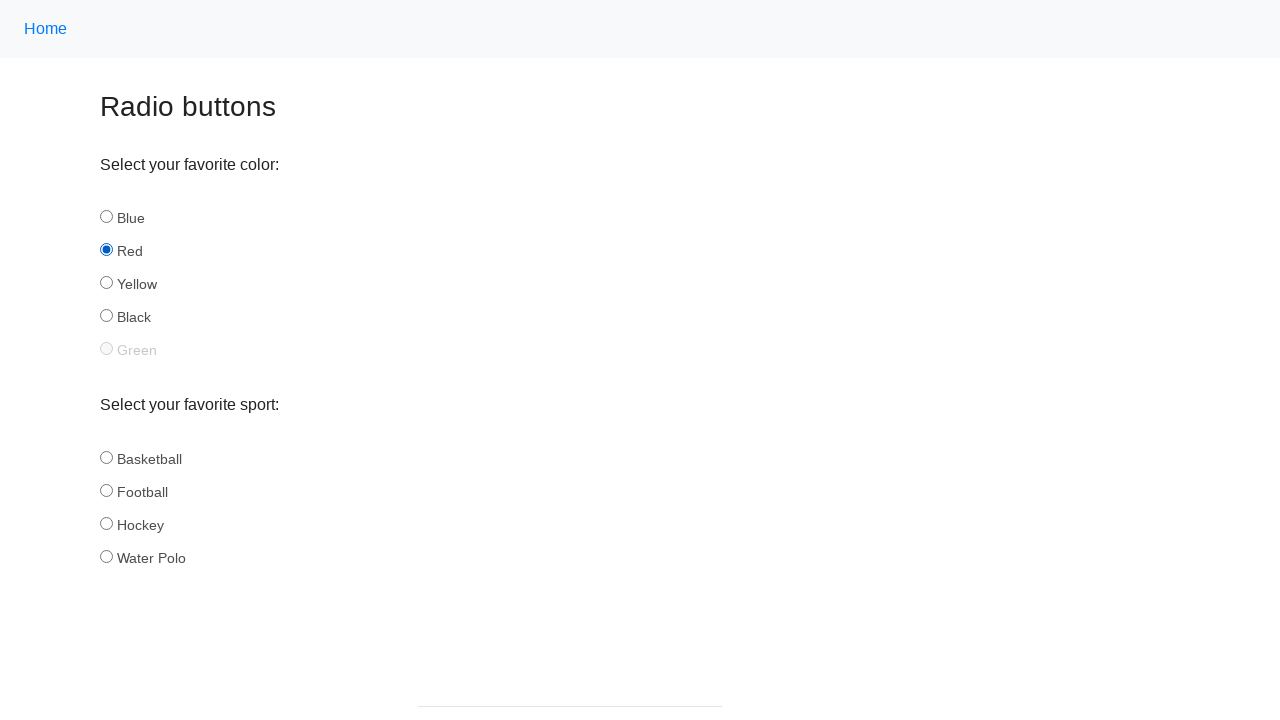

Verified that blue radio button is no longer selected after clicking red
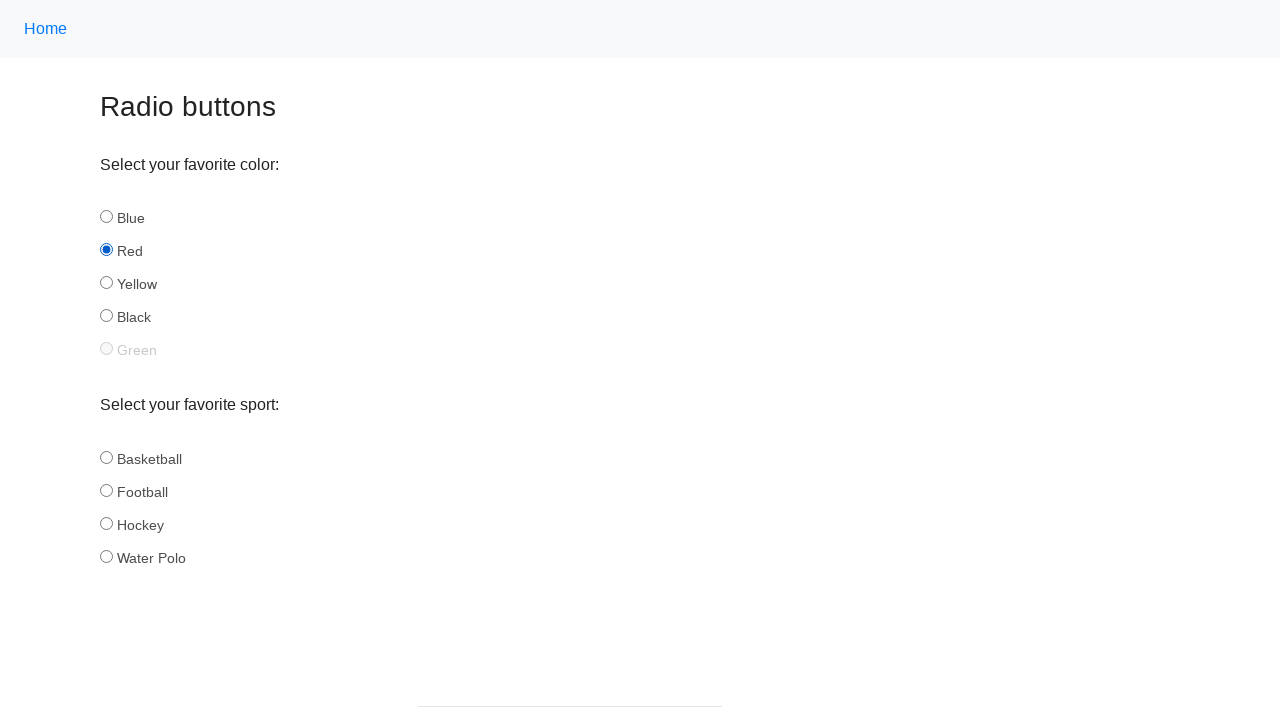

Verified that red radio button is now selected
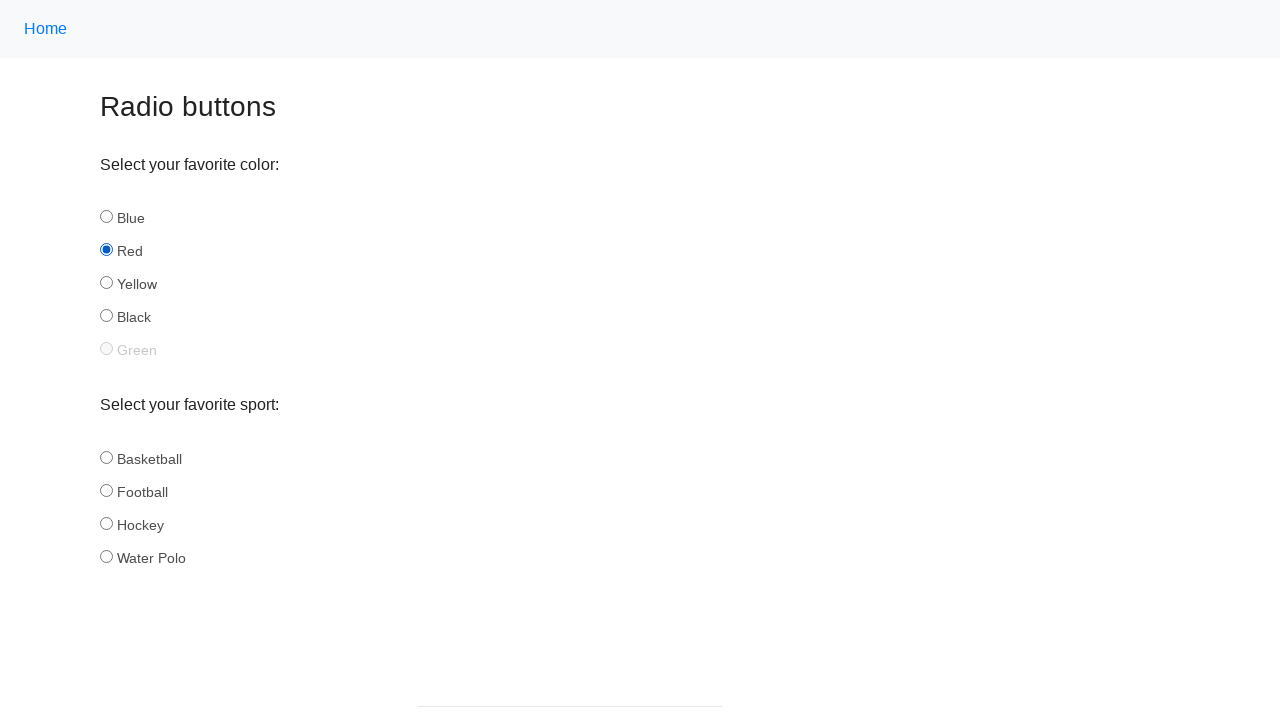

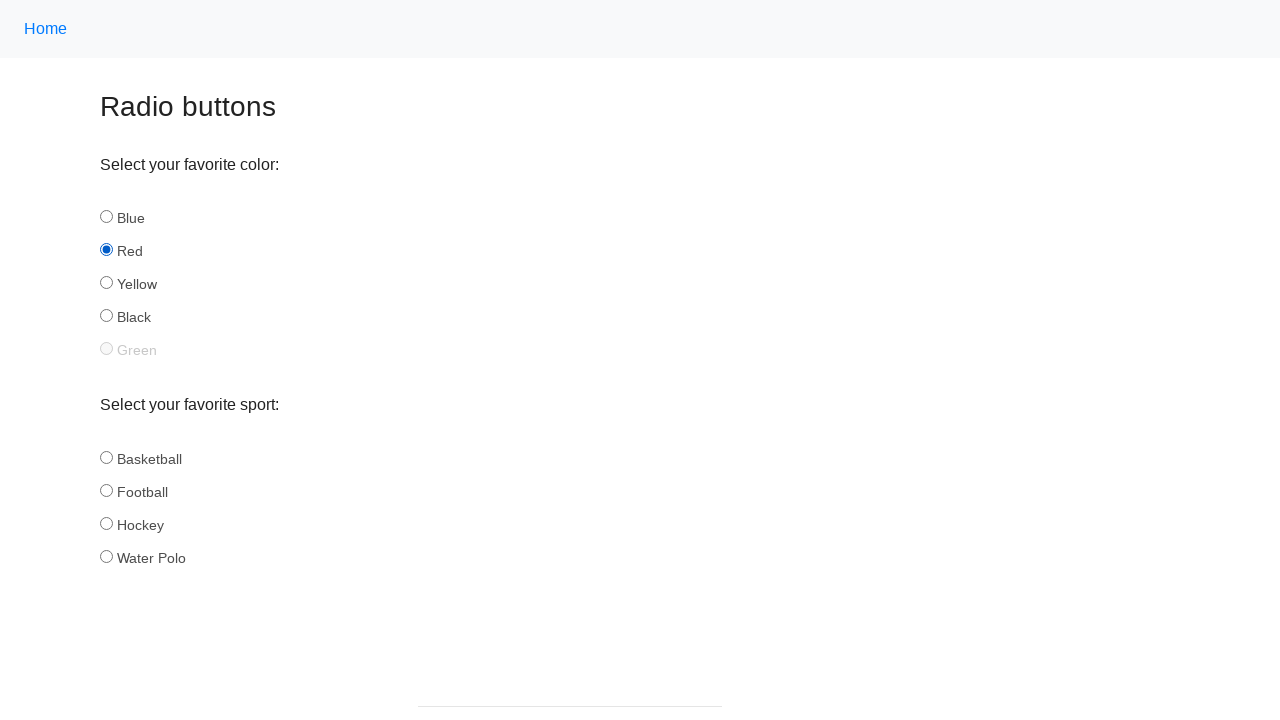